Tests selecting from a dropdown list by iterating through all options and clicking on the matching one, then verifying the selection was made correctly.

Starting URL: https://the-internet.herokuapp.com/dropdown

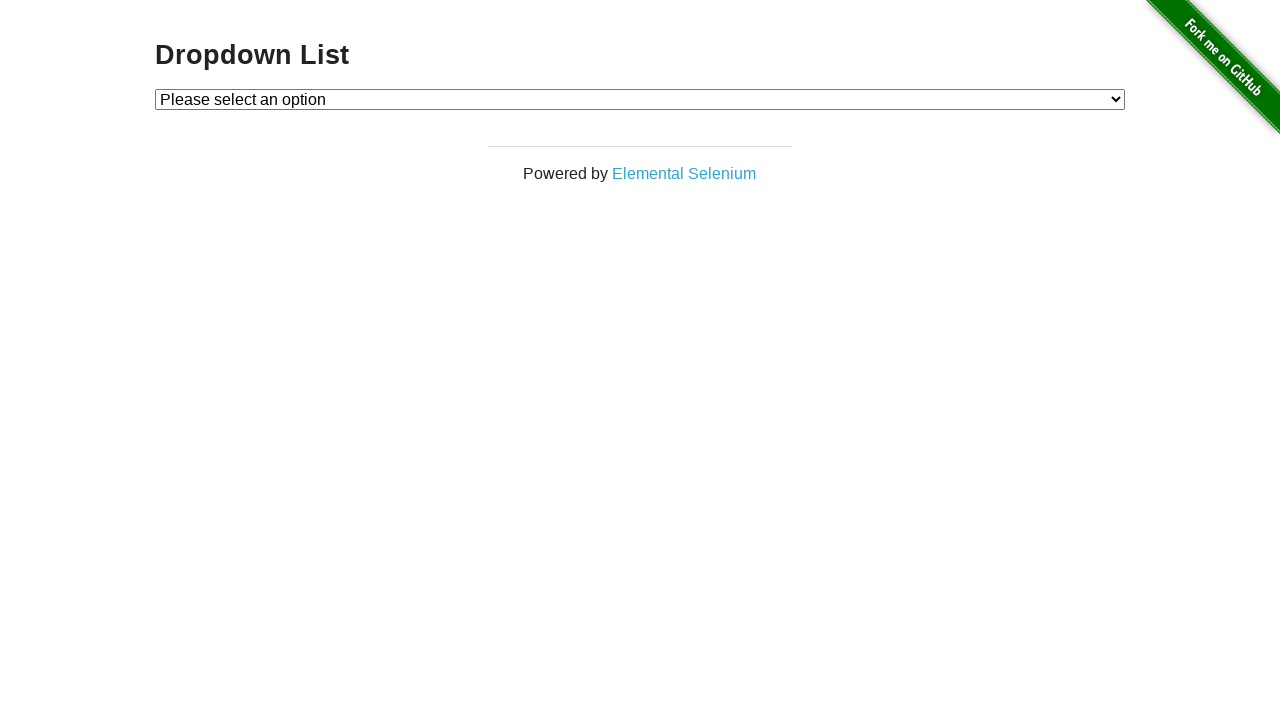

Waited for dropdown element to be available
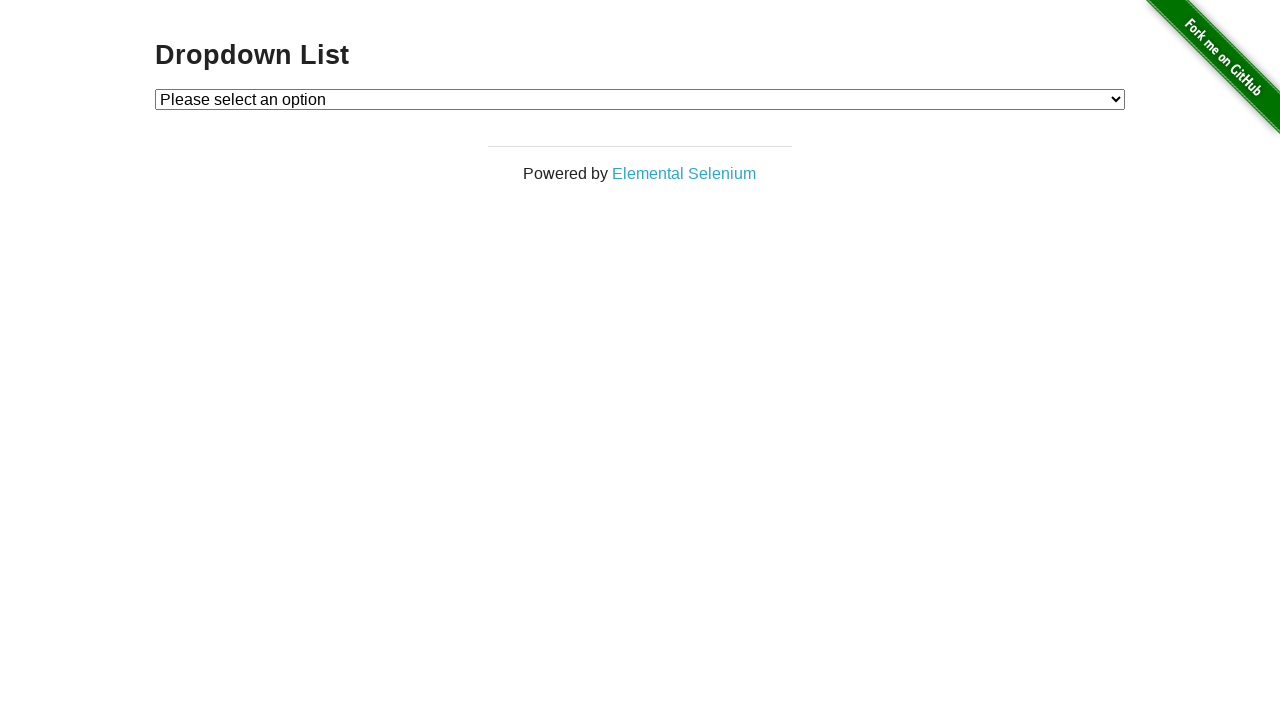

Selected 'Option 1' from dropdown on #dropdown
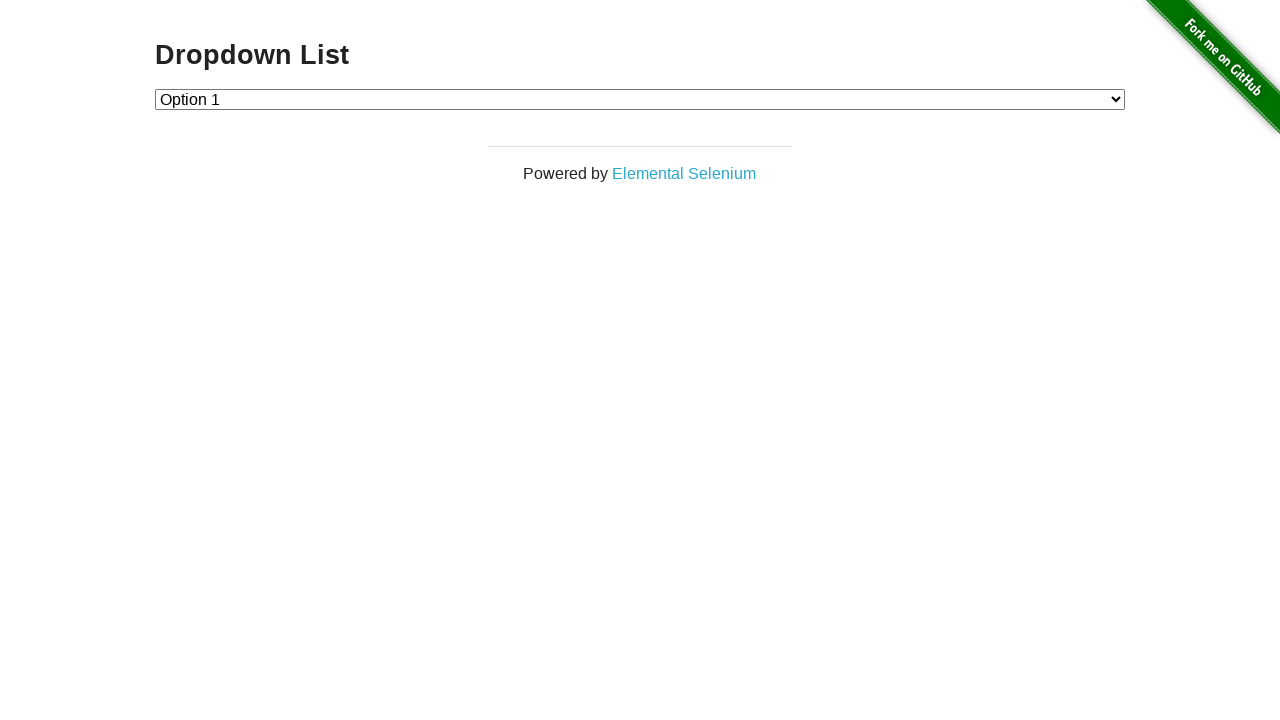

Retrieved selected dropdown value
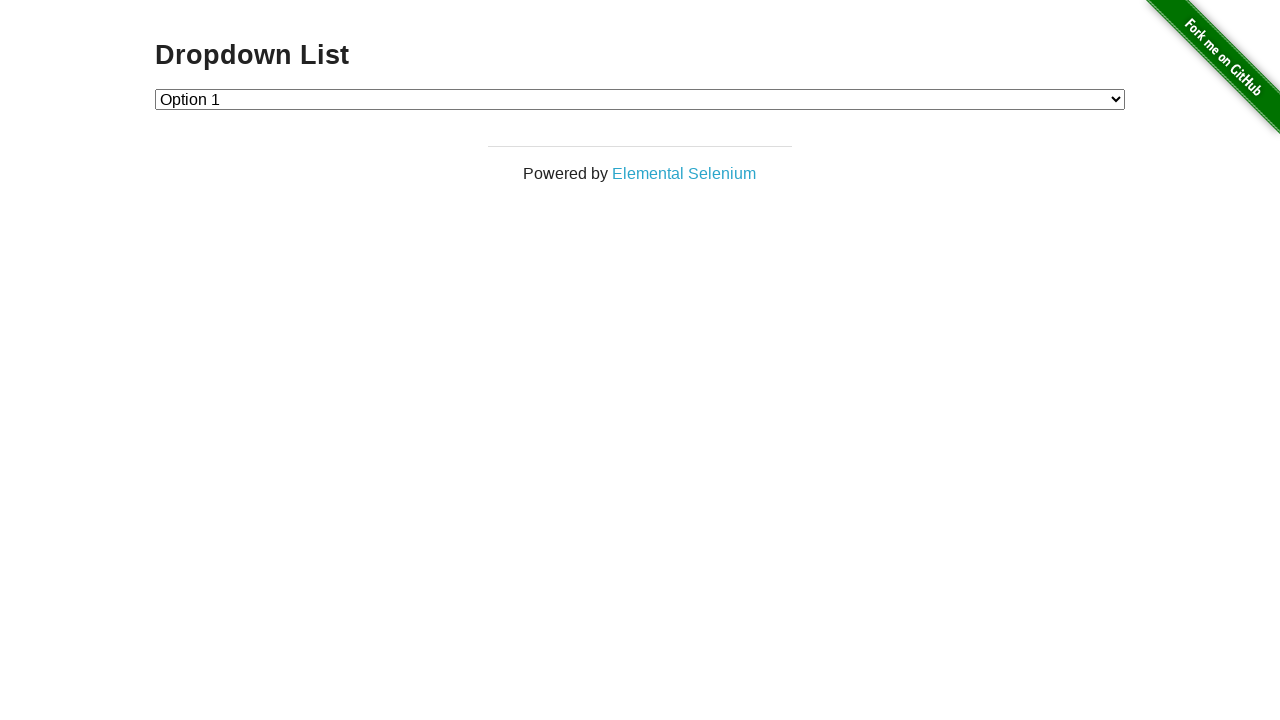

Verified that dropdown selection is '1'
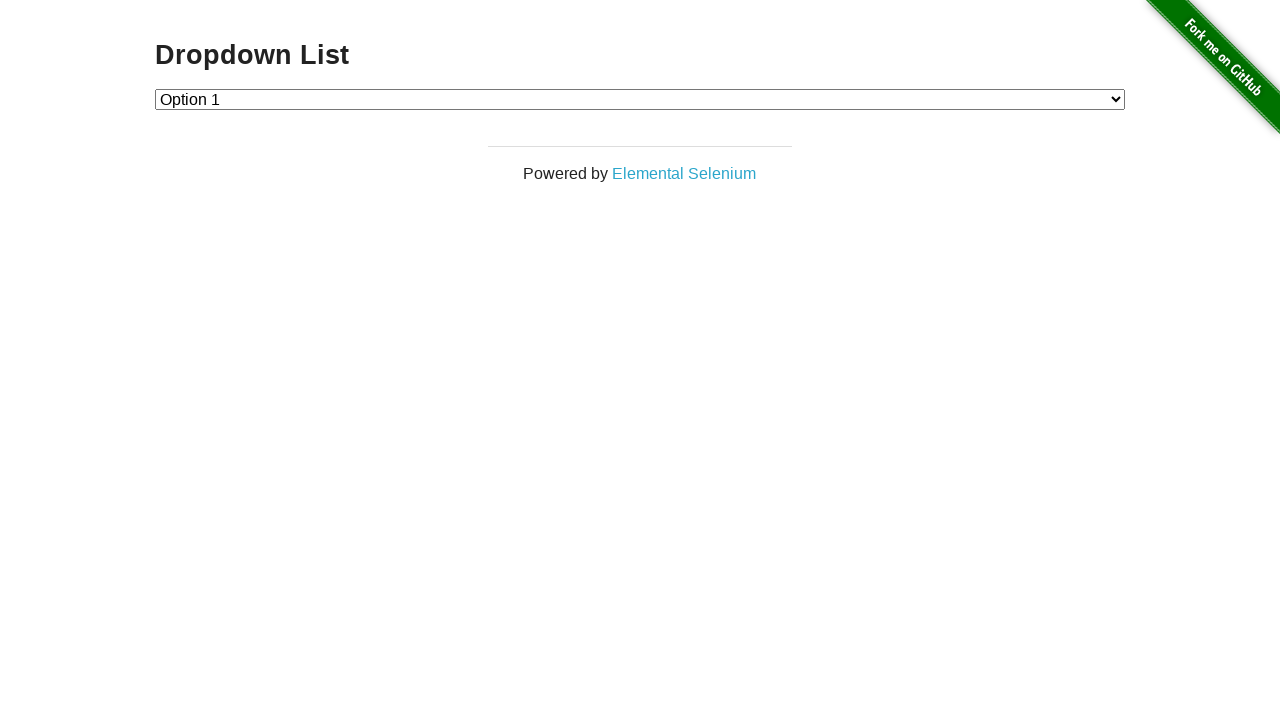

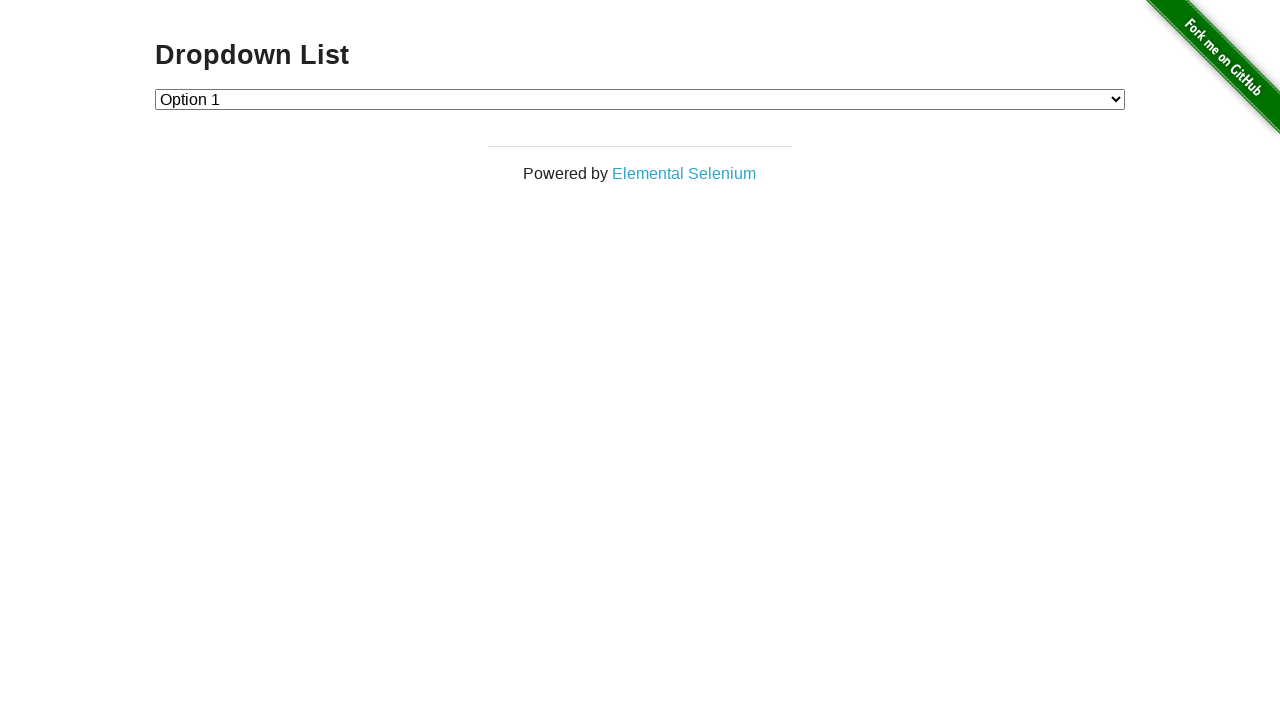